Tests a web form by entering text into a text box, submitting the form, and verifying the success message is displayed

Starting URL: https://www.selenium.dev/selenium/web/web-form.html

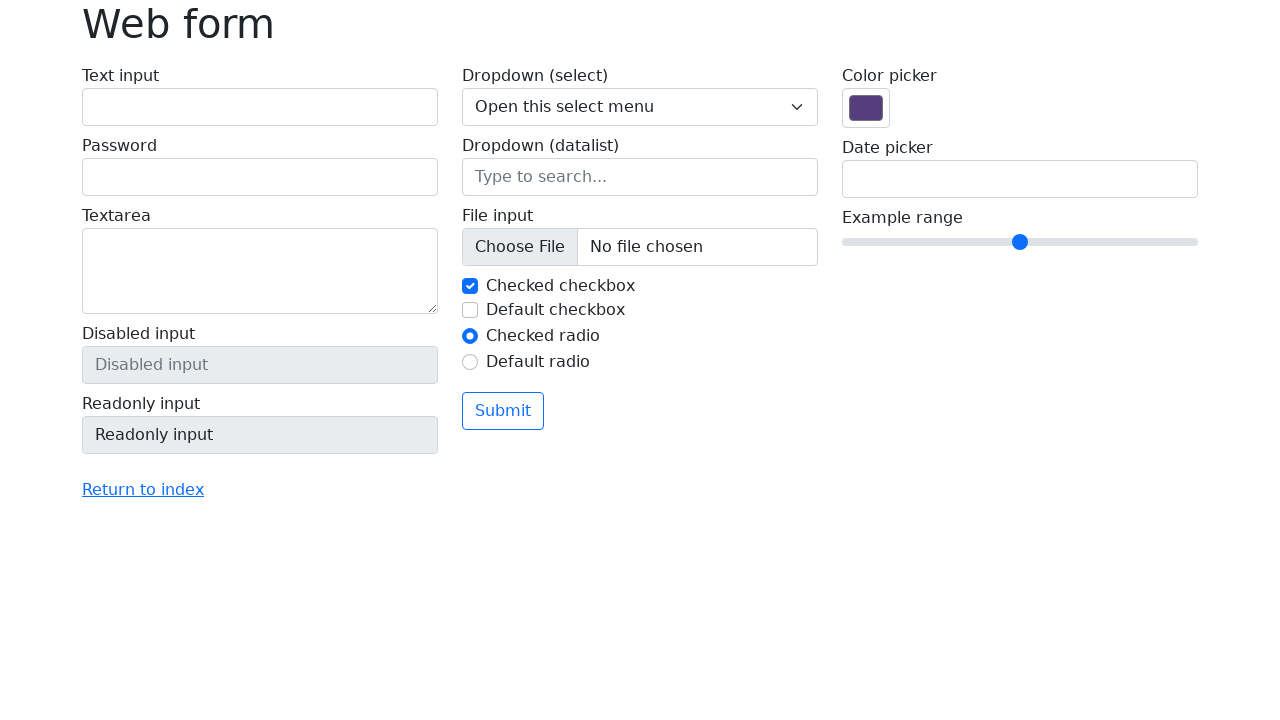

Filled text box with 'Selenium' on input[name='my-text']
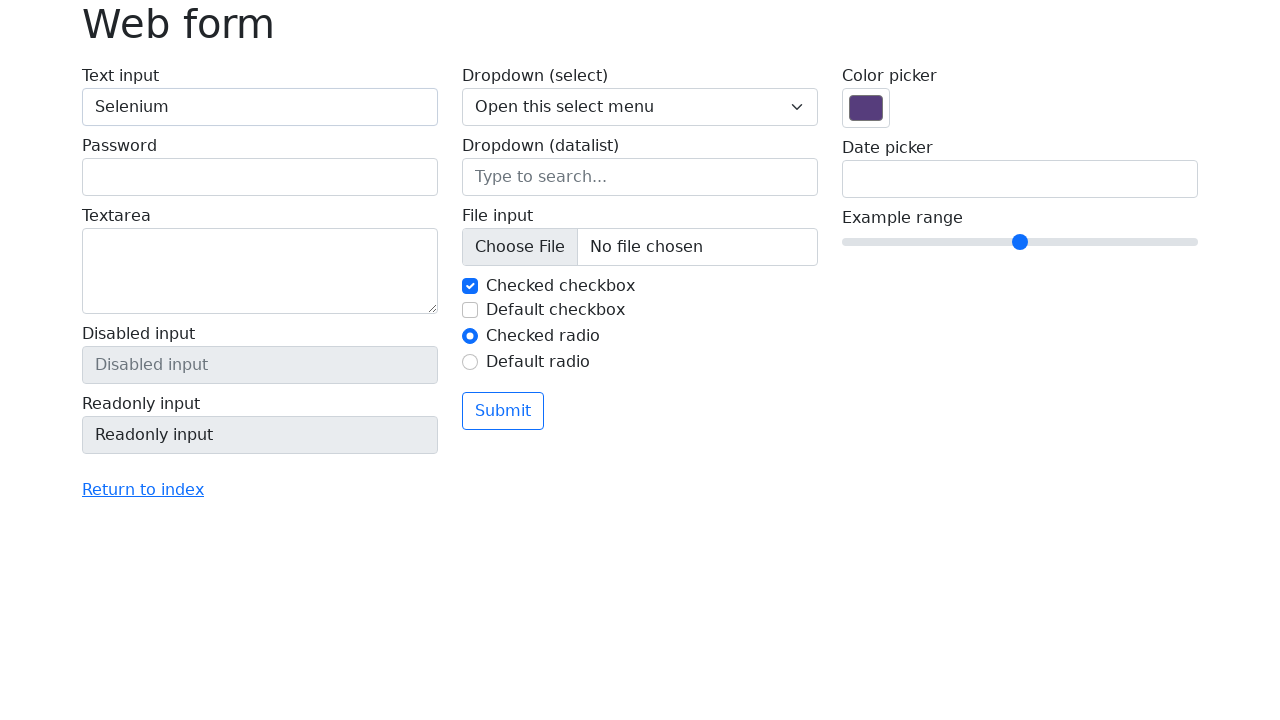

Clicked the submit button at (503, 411) on button
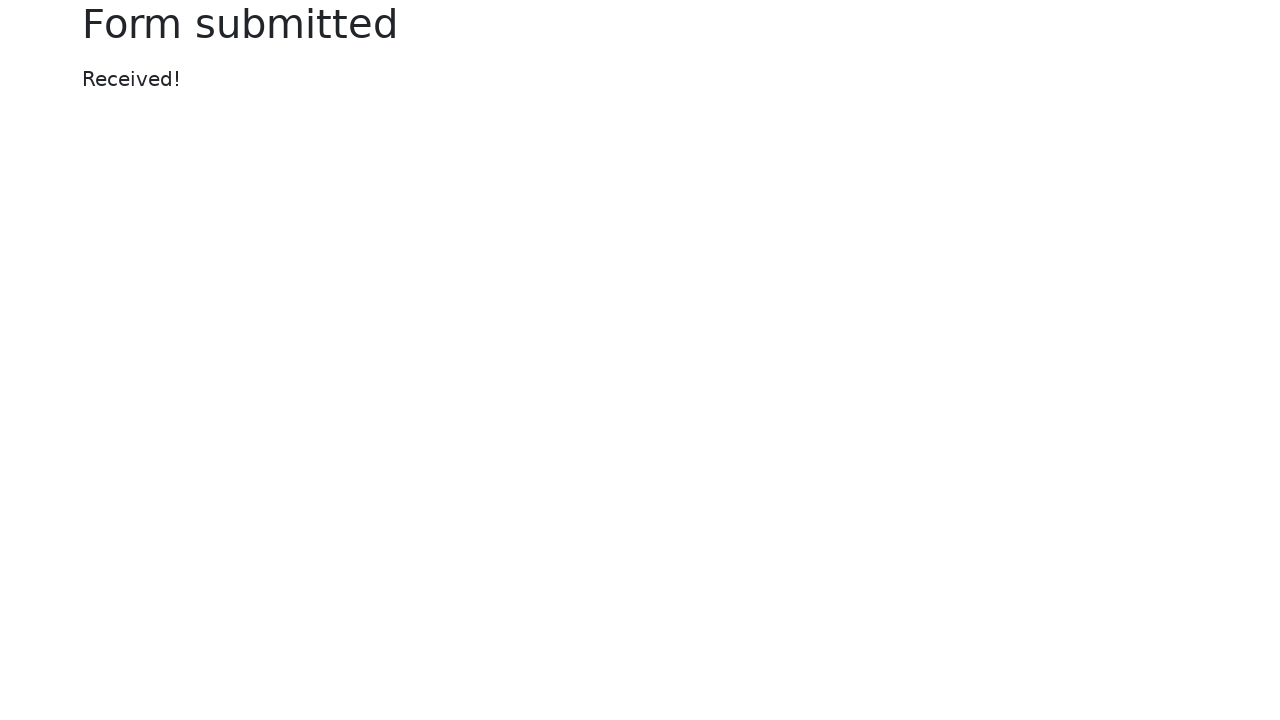

Success message element appeared
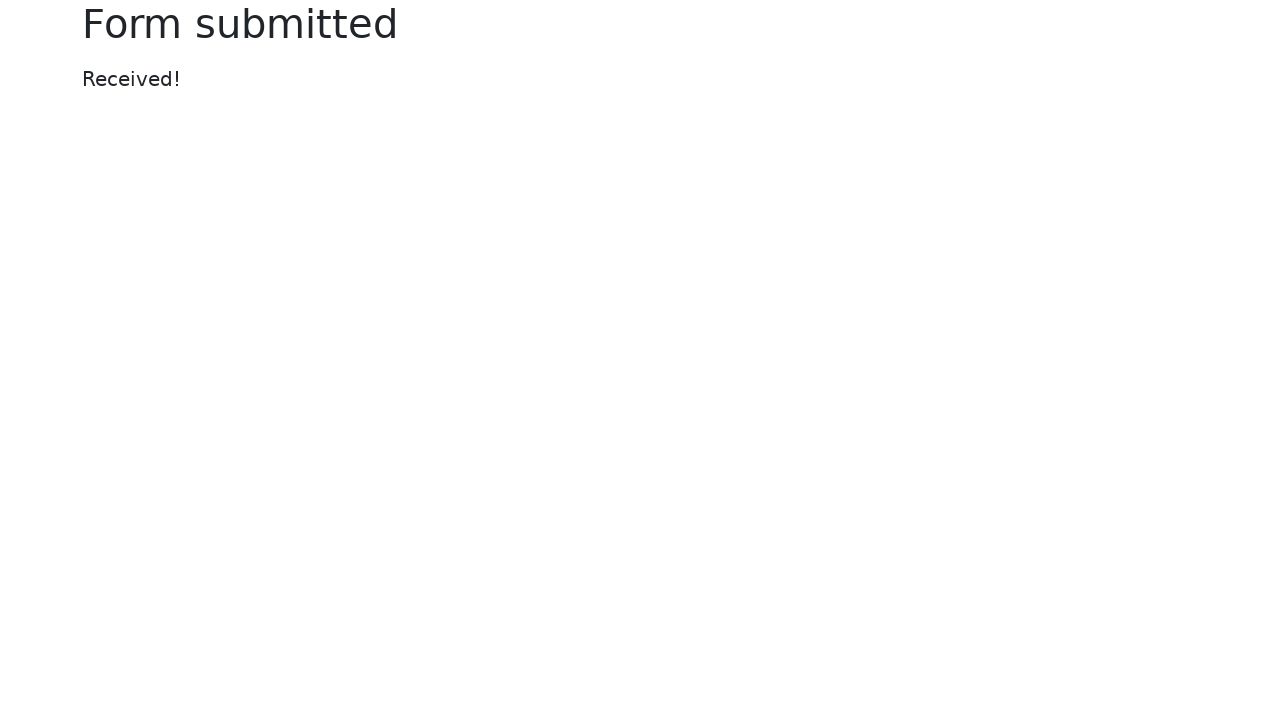

Located success message element
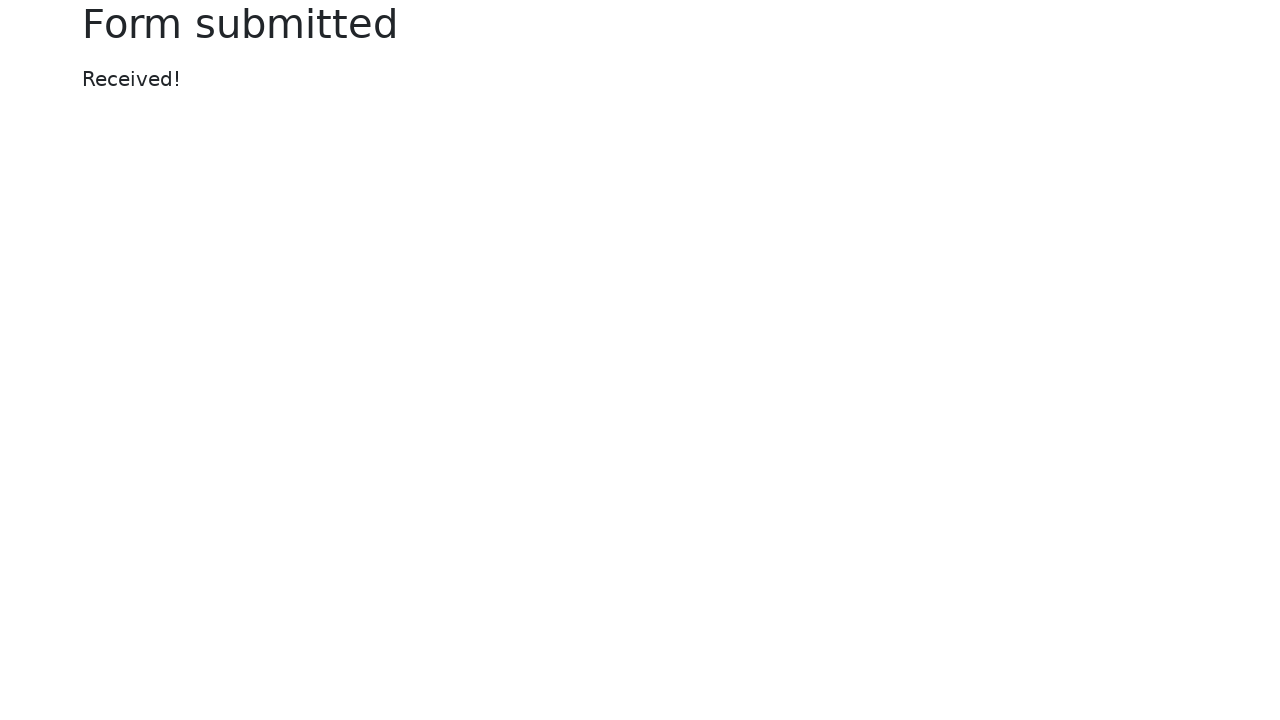

Verified success message displays 'Received!'
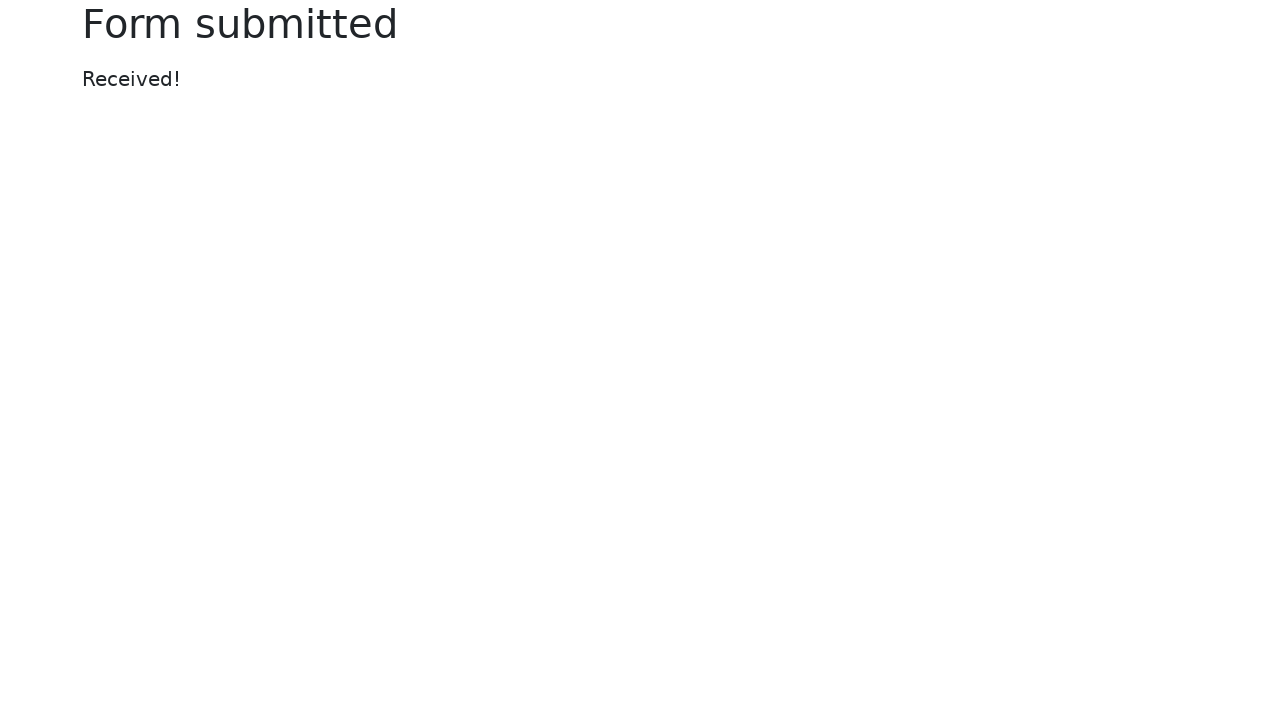

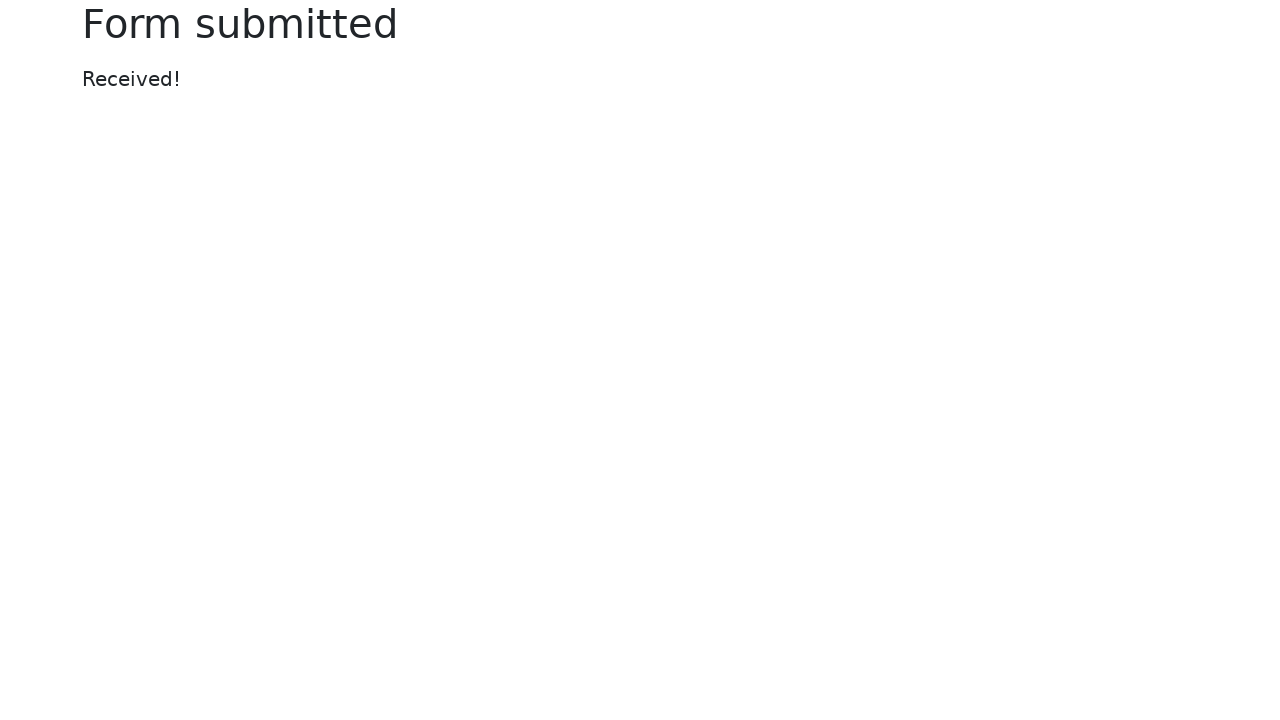